Tests JavaScript prompt alert functionality by entering text into a prompt dialog and verifying the text is displayed on the page

Starting URL: https://www.w3schools.com/jsref/tryit.asp?filename=tryjsref_prompt

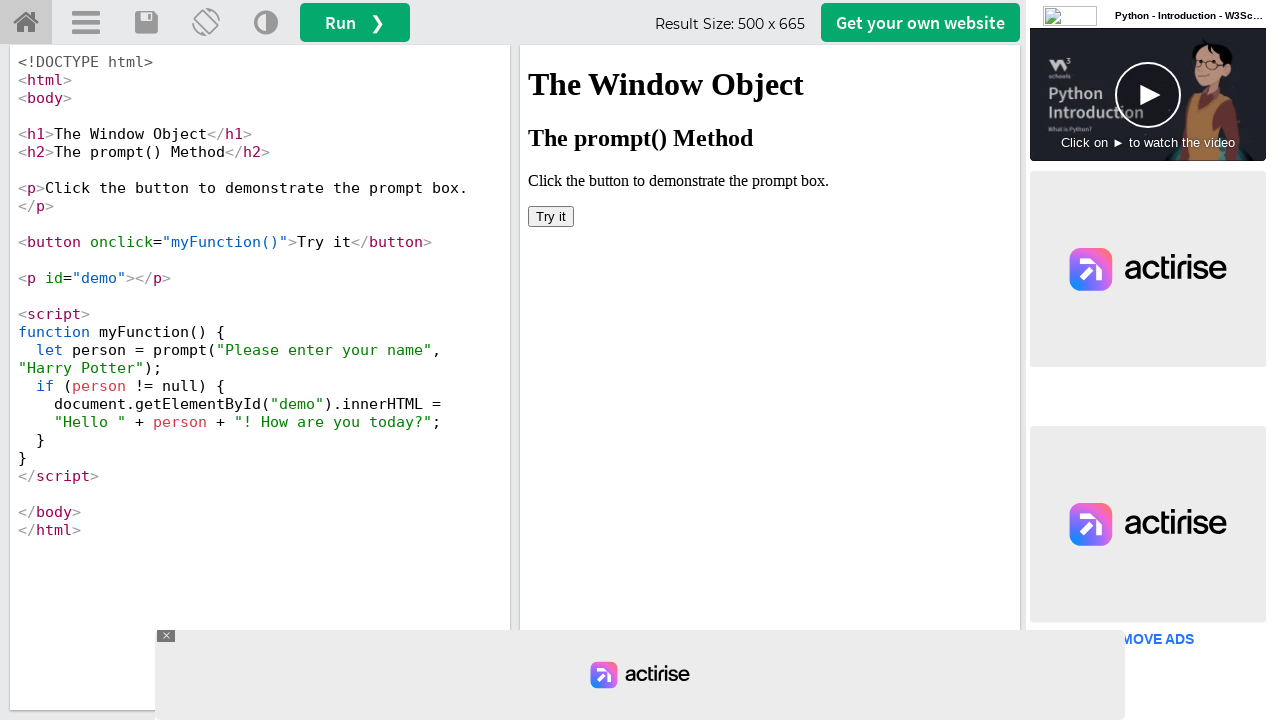

Located iframe with ID 'iframeResult'
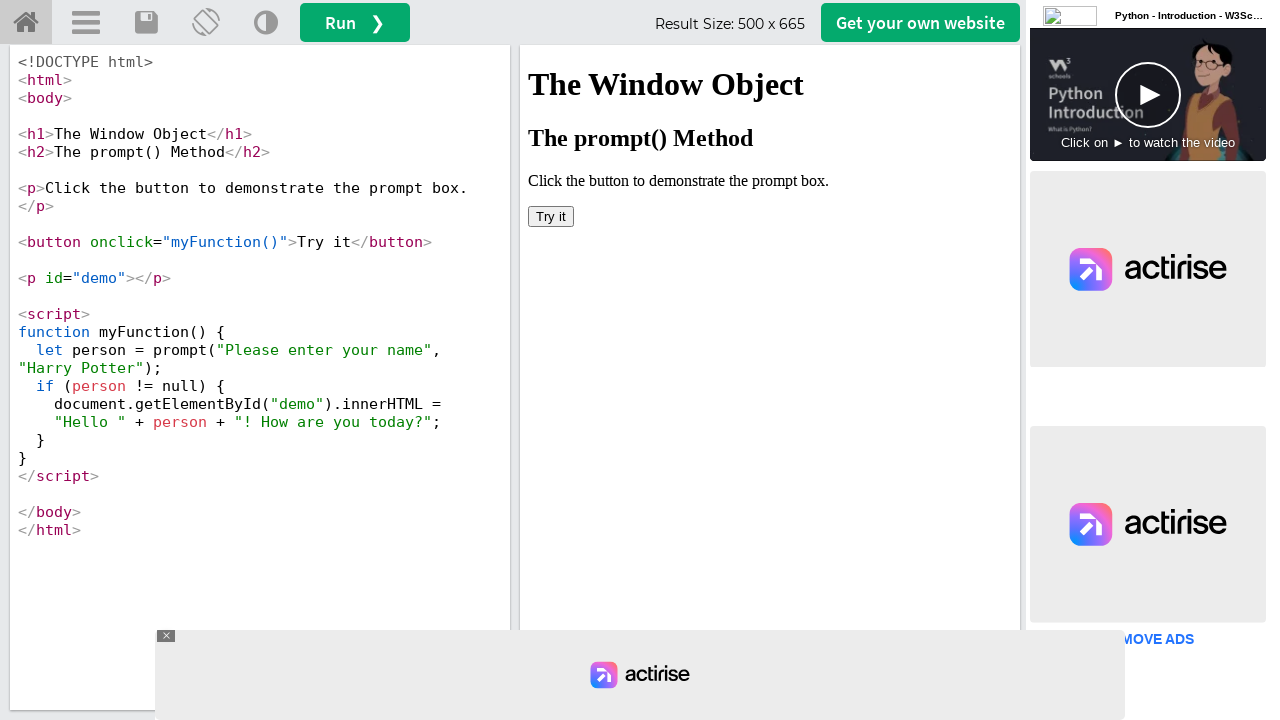

Clicked 'Try it' button to trigger JavaScript prompt dialog at (551, 216) on iframe#iframeResult >> internal:control=enter-frame >> button:text('Try it')
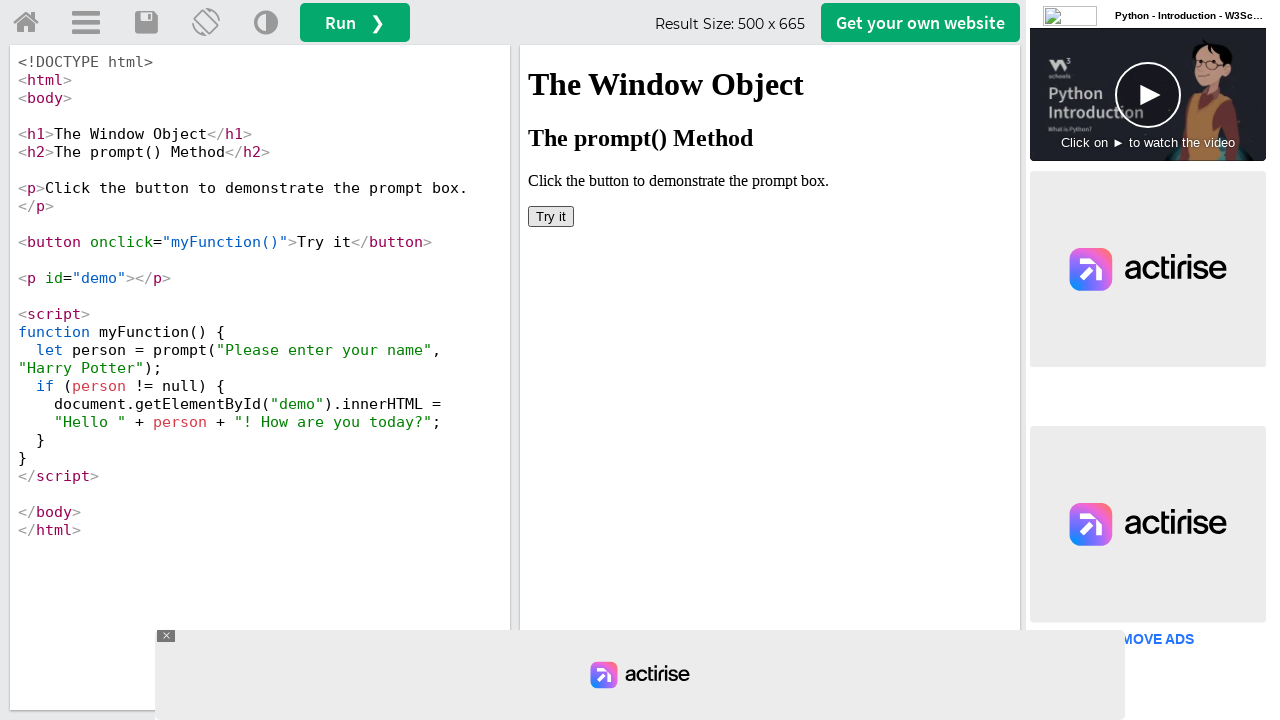

Set up dialog handler to accept prompt with text 'Madhu'
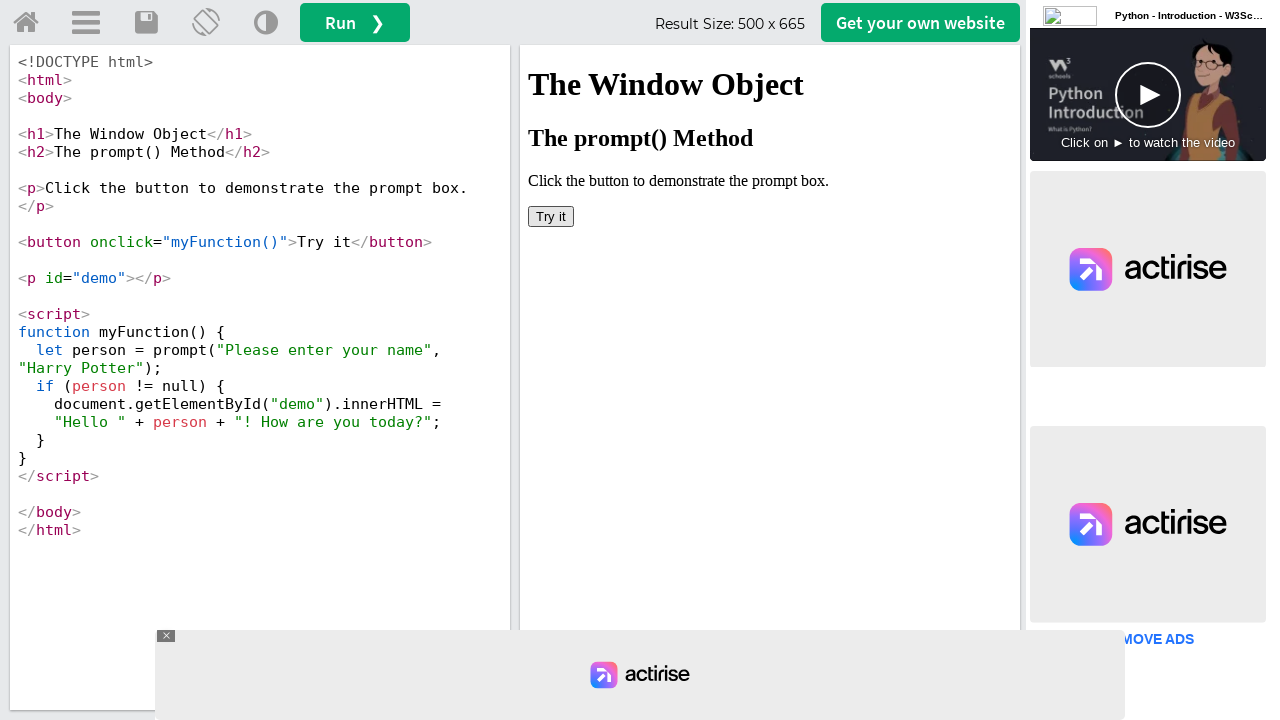

Retrieved text content from demo element
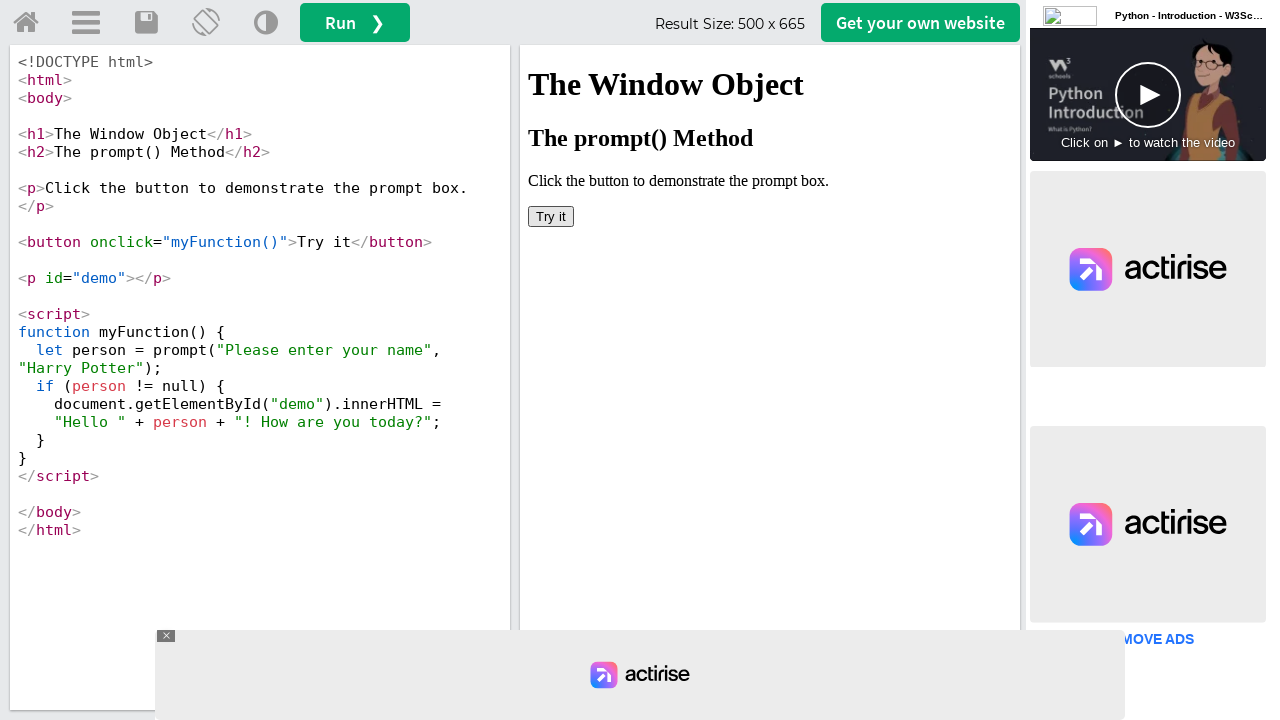

Verification failed: 'Madhu' not found in demo text
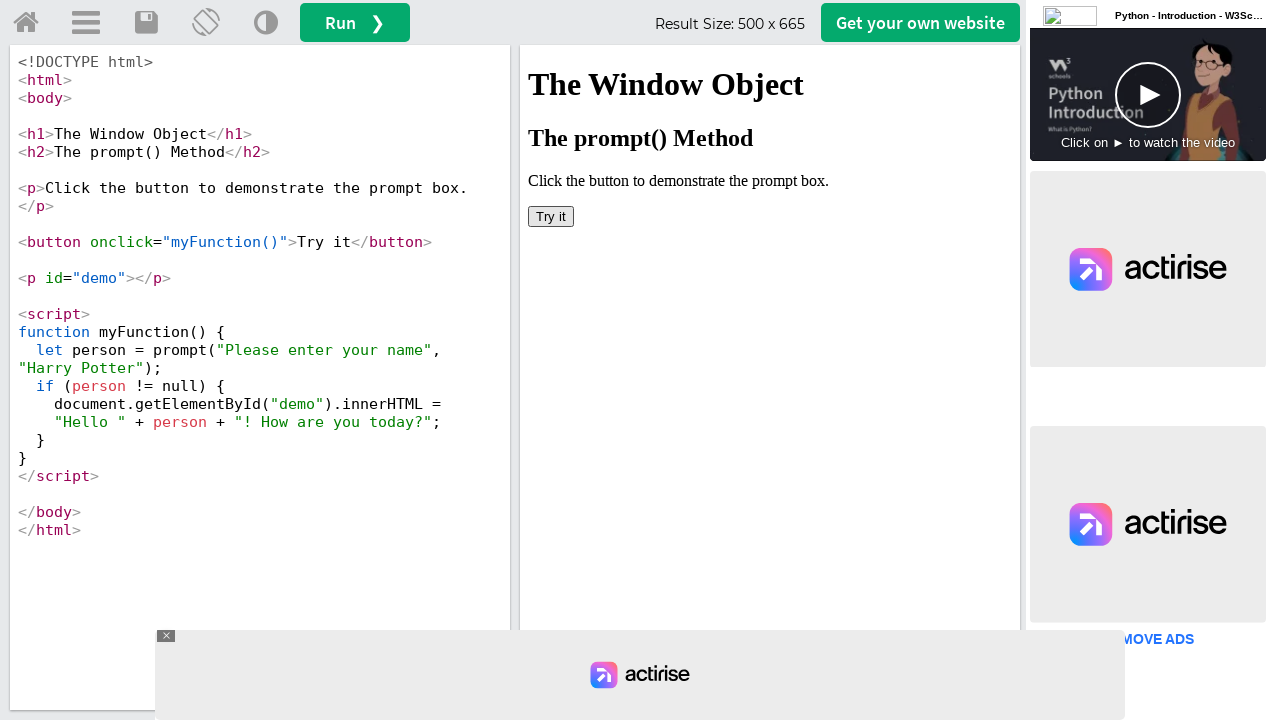

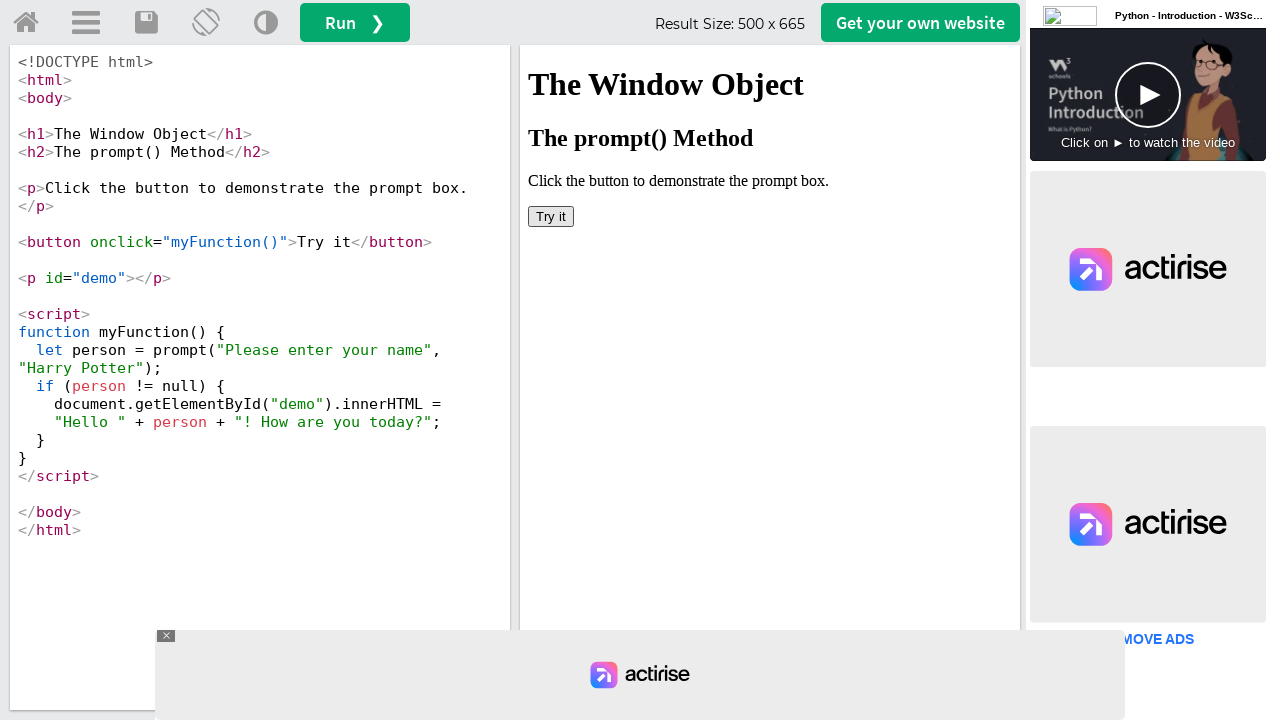